Navigates to a checkbox demo page and toggles multiple checkboxes to test their functionality

Starting URL: https://the-internet.herokuapp.com

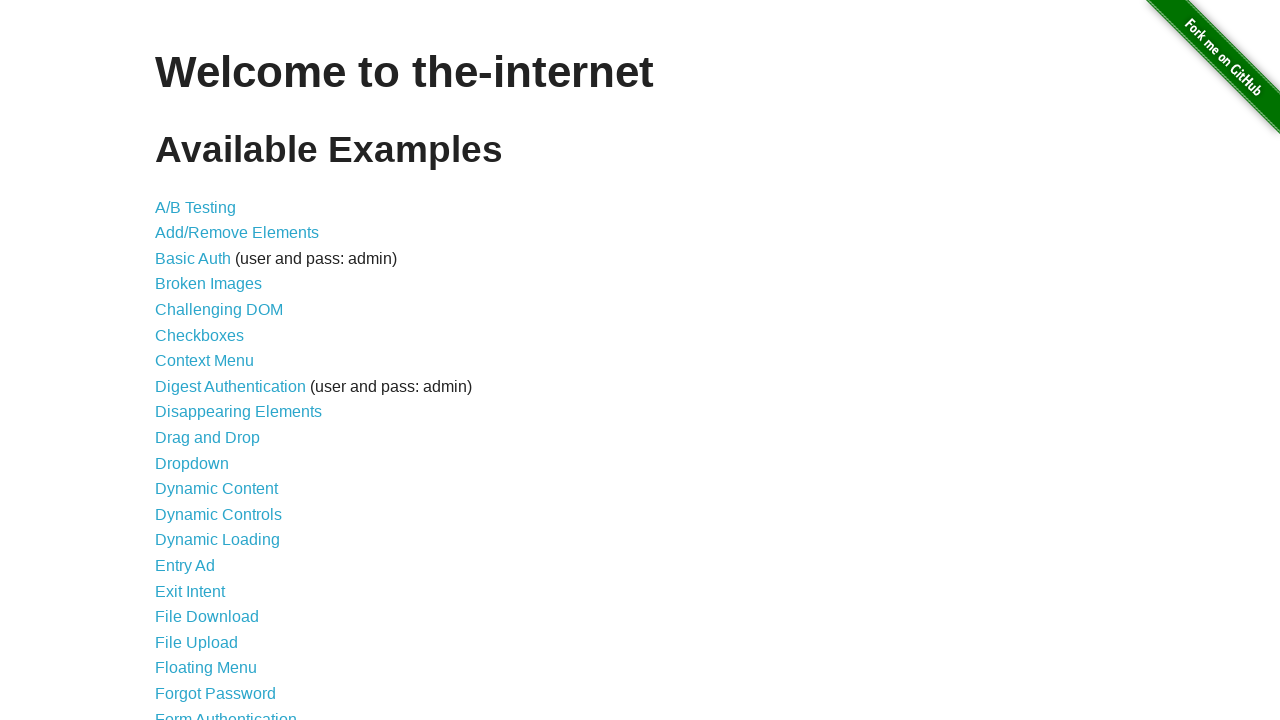

Clicked on Checkboxes link to navigate to checkbox demo page at (200, 335) on a:has-text("Checkboxes")
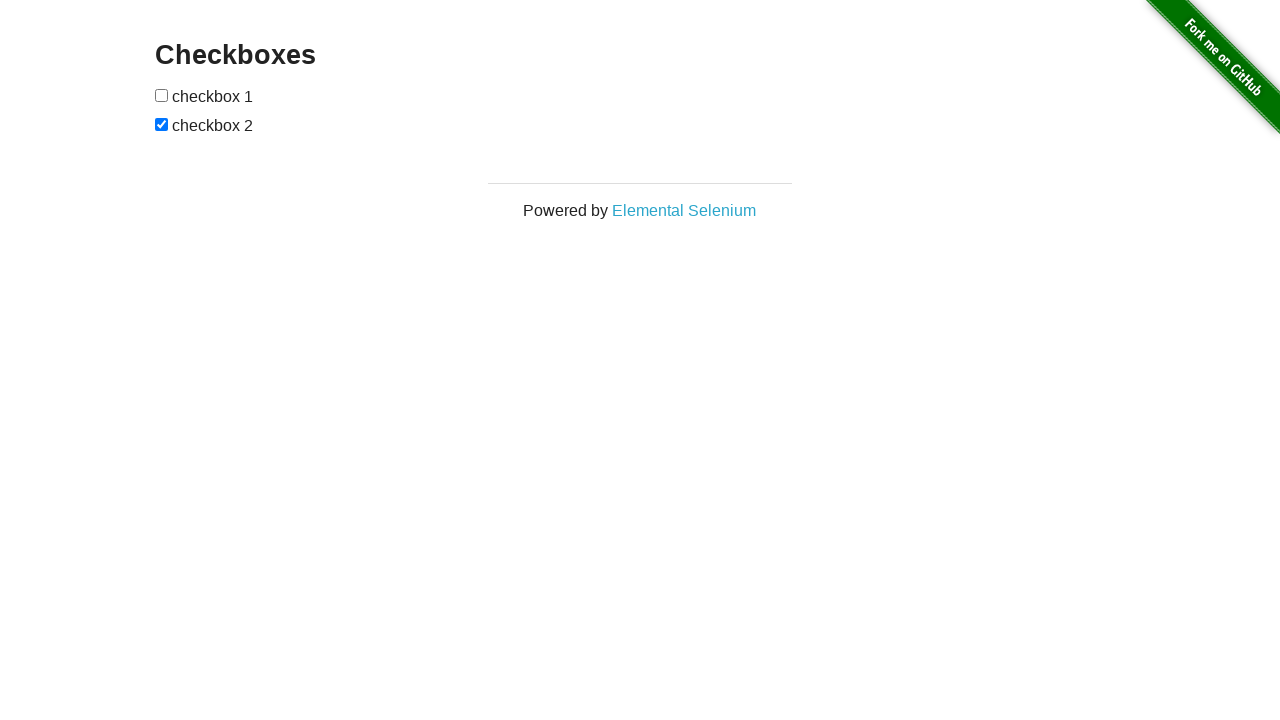

Checkbox form loaded successfully
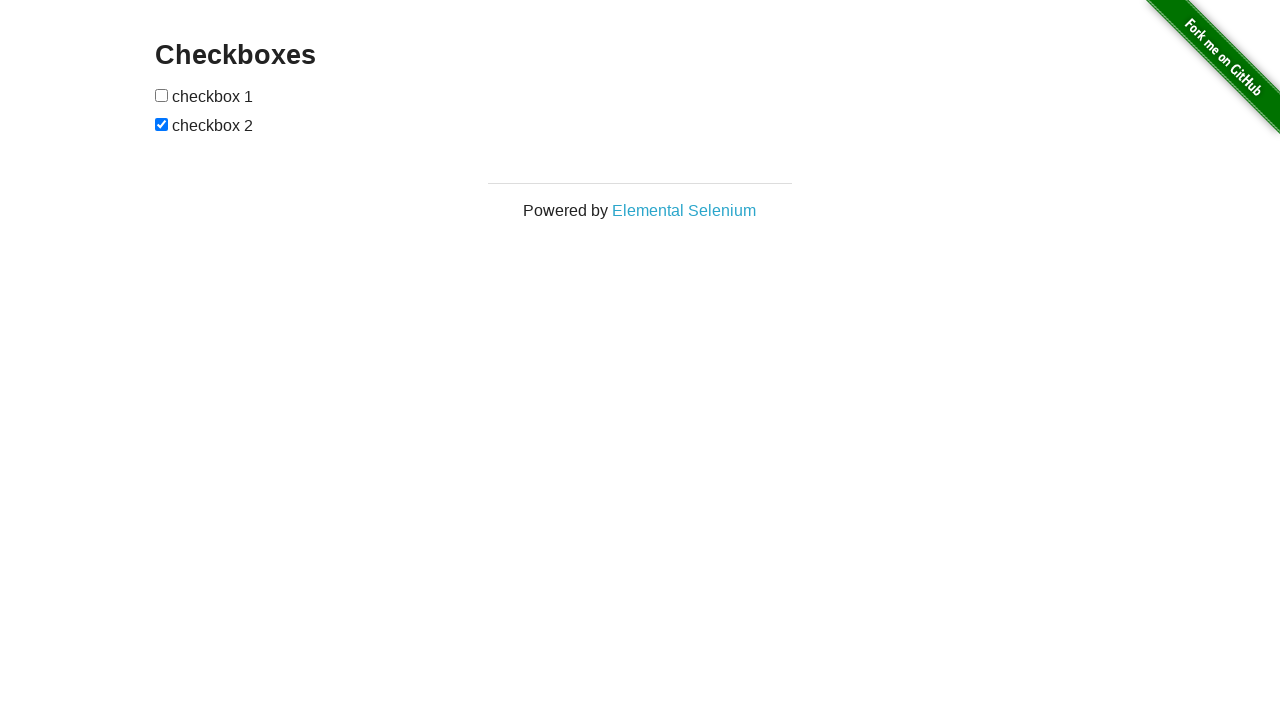

Clicked first checkbox to check it at (162, 95) on xpath=//*[@id="checkboxes"]/input[1]
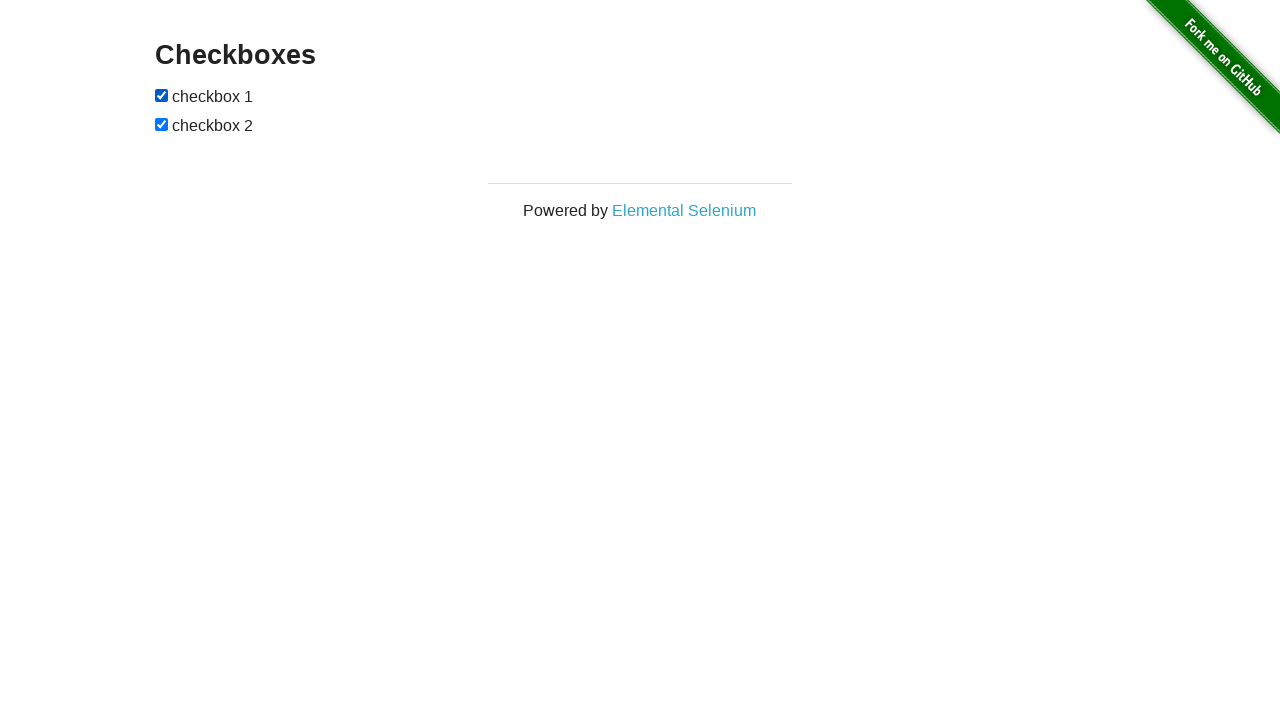

Clicked second checkbox to uncheck it at (162, 124) on xpath=//*[@id="checkboxes"]/input[2]
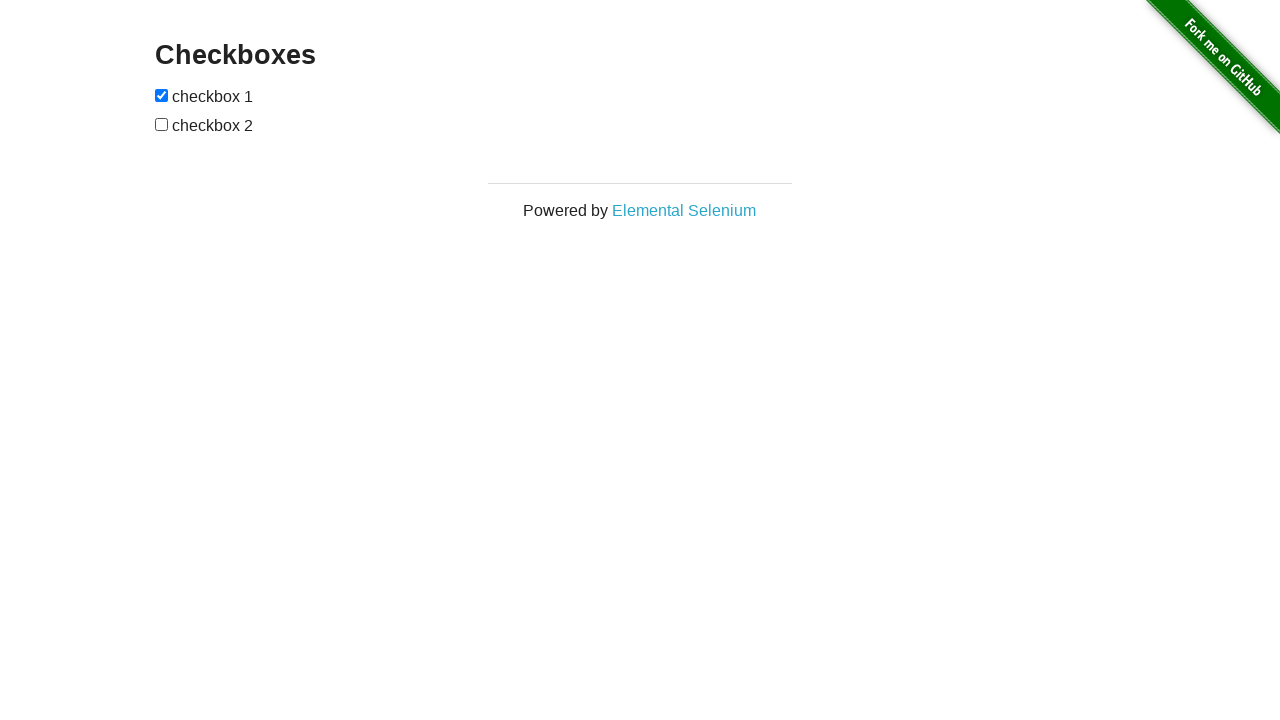

Clicked first checkbox again to uncheck it at (162, 95) on xpath=//*[@id="checkboxes"]/input[1]
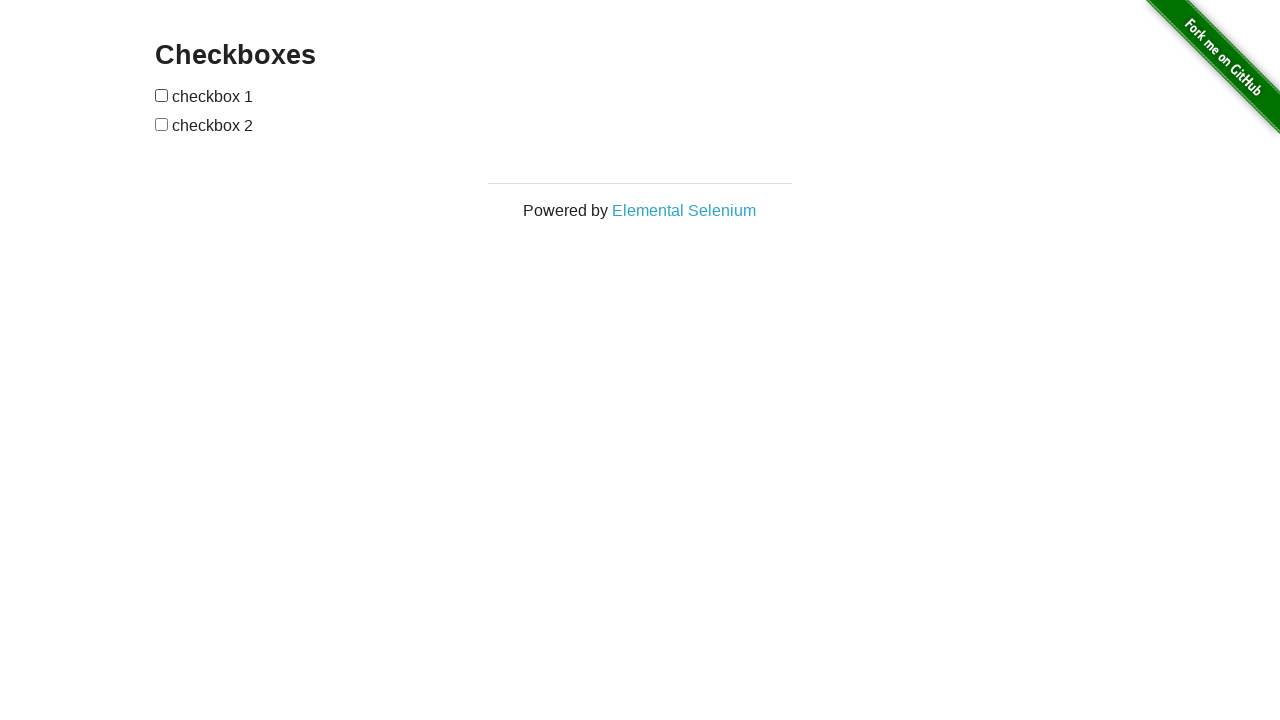

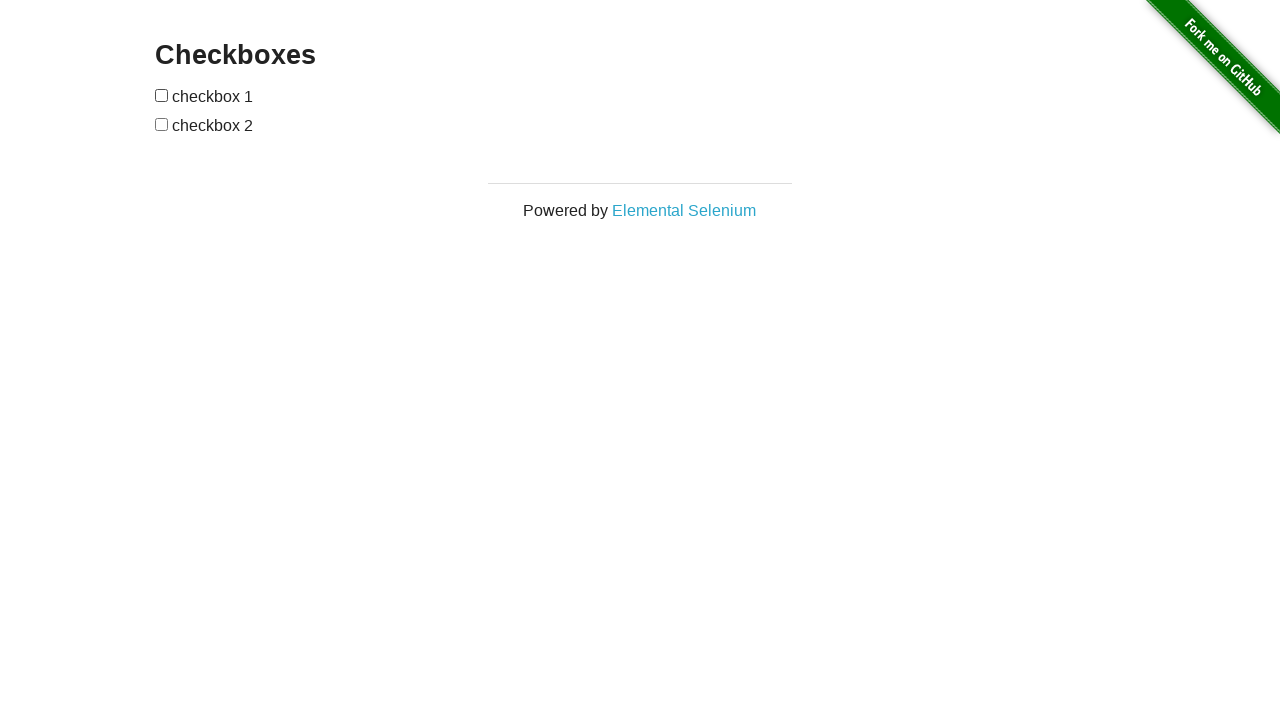